Tests keyboard events functionality by filling out a text box form with name, email, and addresses. Demonstrates copy-paste using keyboard shortcuts (Ctrl+A, Ctrl+C, Tab, Ctrl+V) to copy current address to permanent address field.

Starting URL: https://demoqa.com/text-box

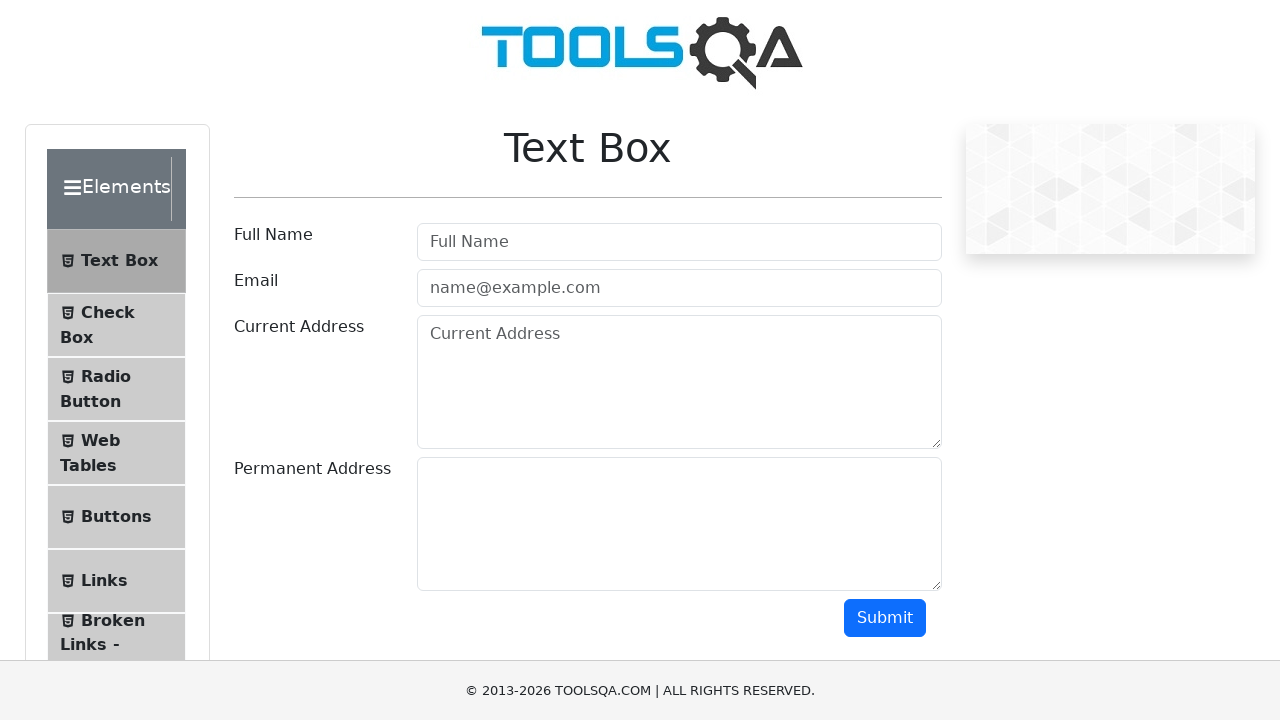

Filled full name field with 'Mr.Peter Haynes' on #userName
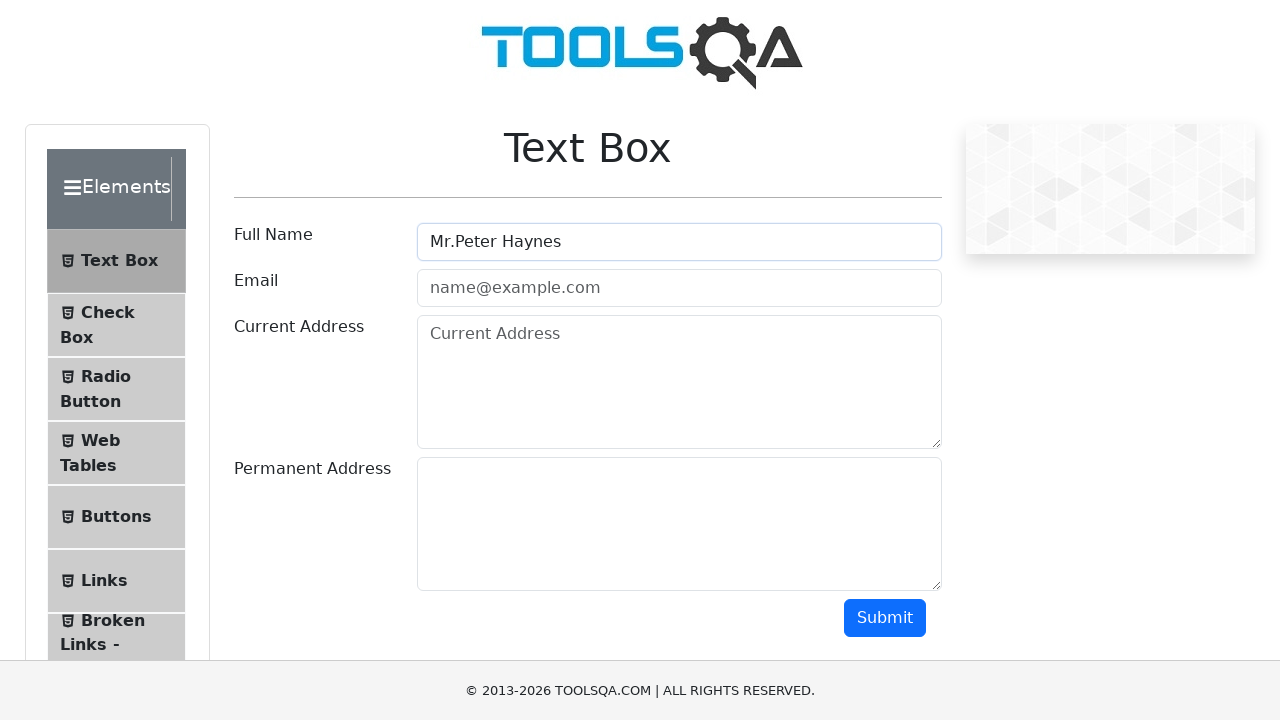

Filled email field with 'PeterHaynes@toolsqa.com' on #userEmail
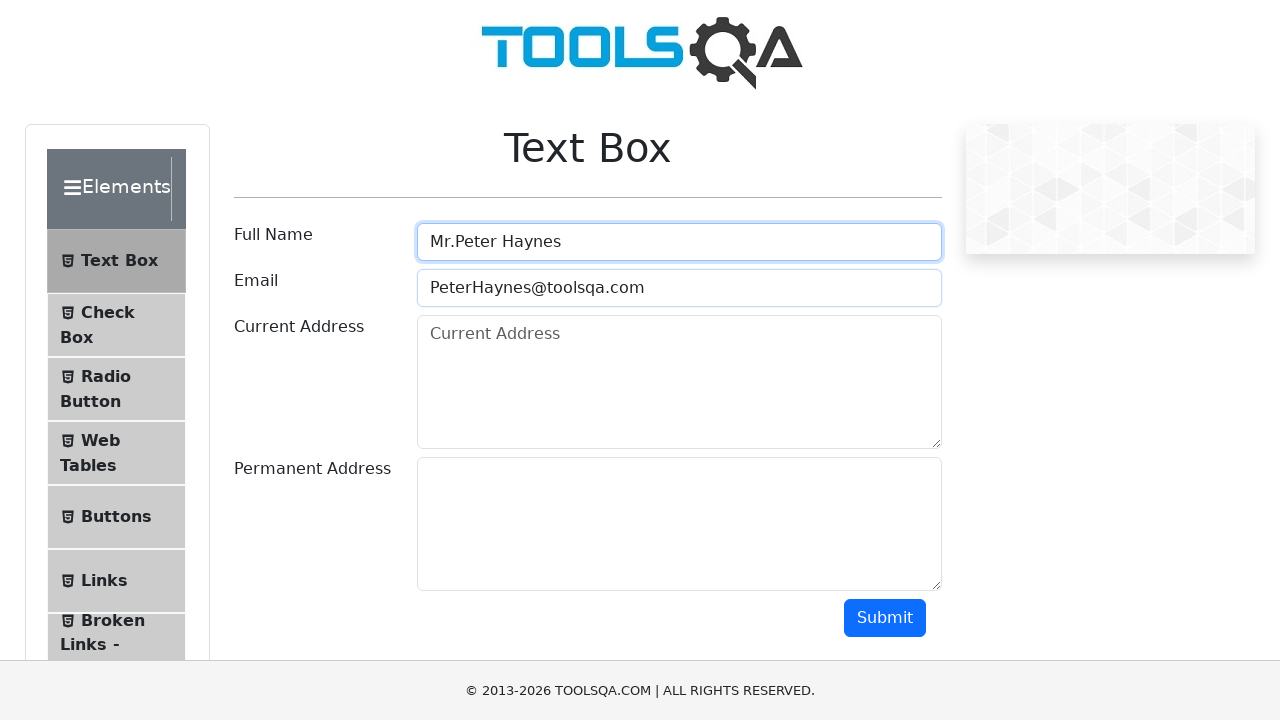

Filled current address field with '43 School Lane London EC71 9GO' on #currentAddress
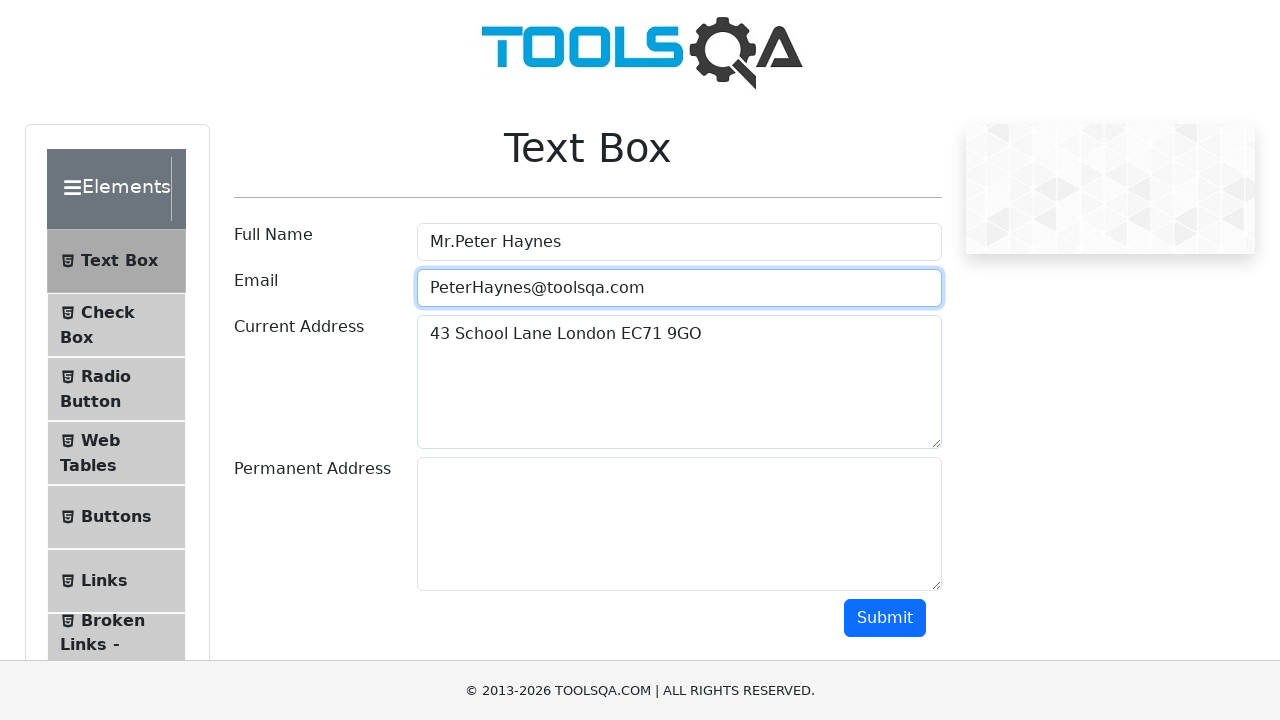

Clicked on current address field to focus it at (679, 382) on #currentAddress
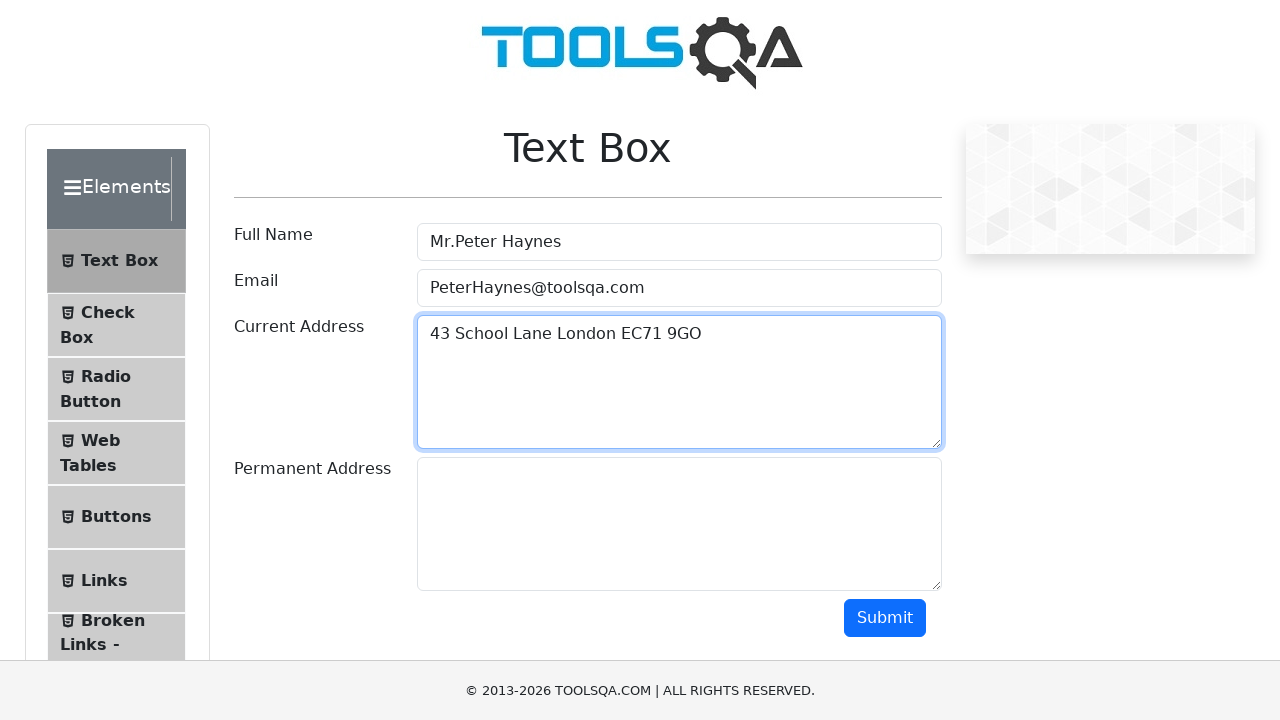

Selected all text in current address field using Ctrl+A
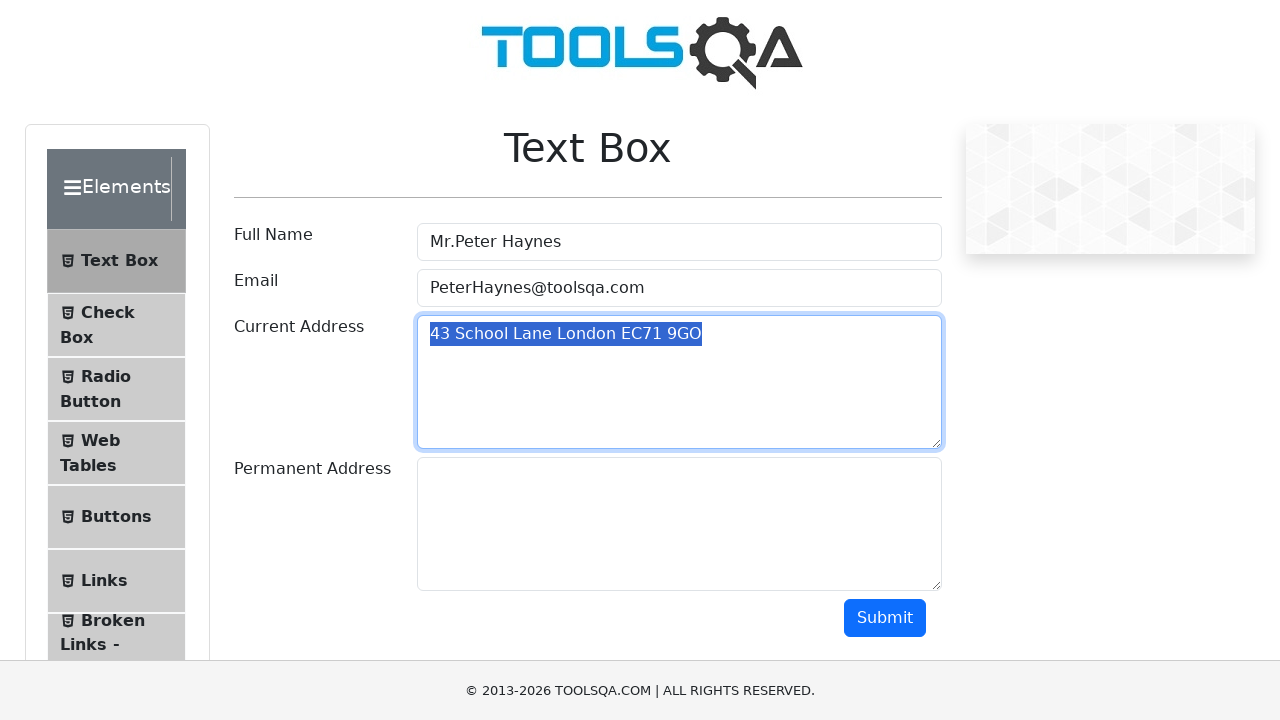

Copied selected address text using Ctrl+C
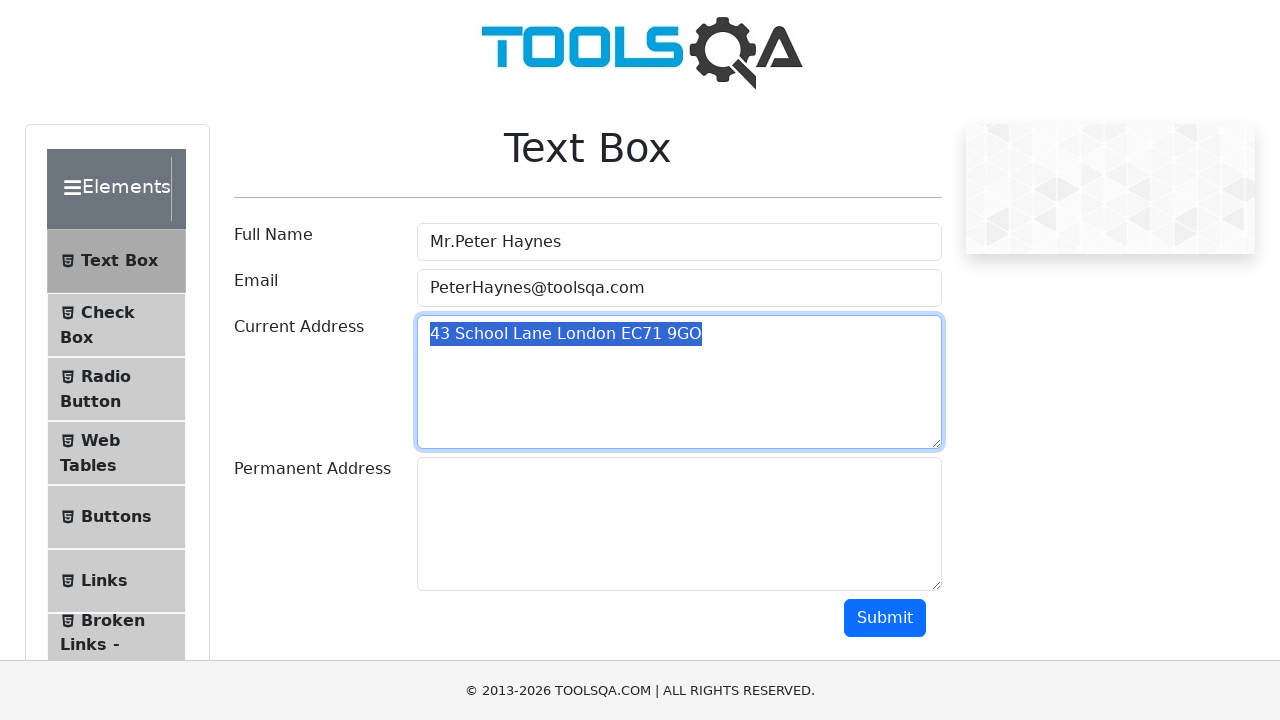

Pressed Tab to move focus to permanent address field
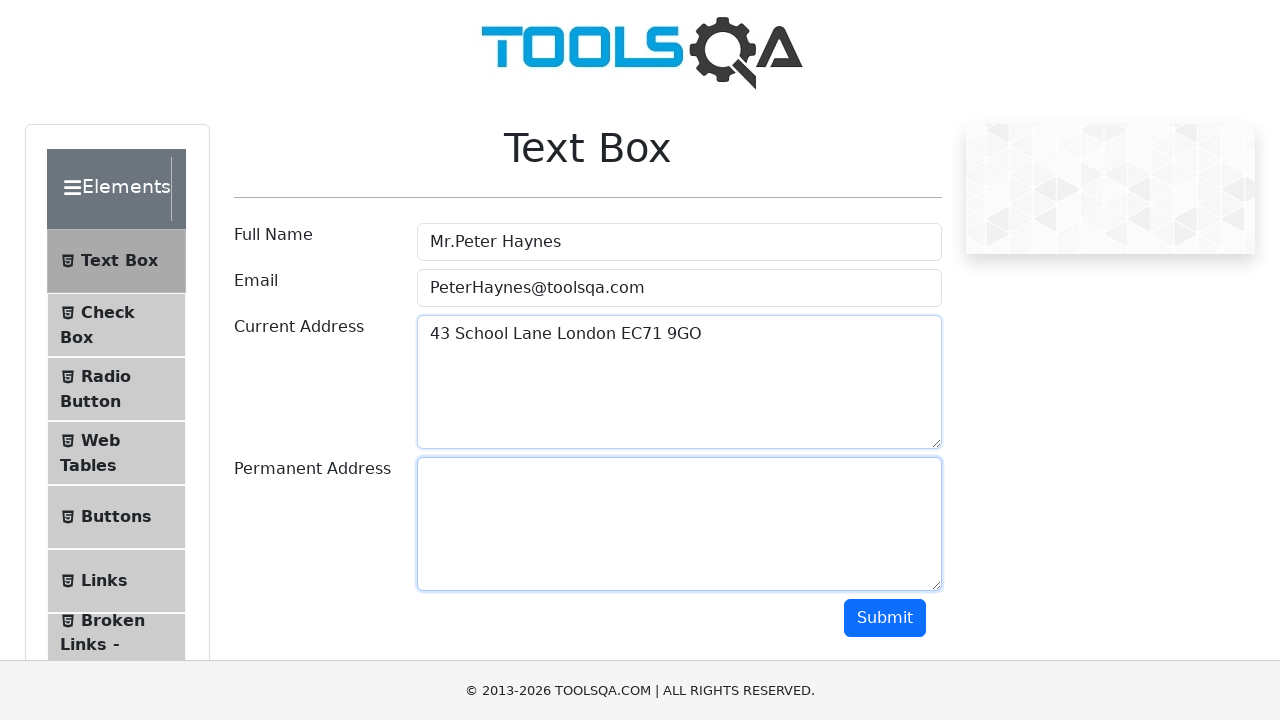

Pasted copied address into permanent address field using Ctrl+V
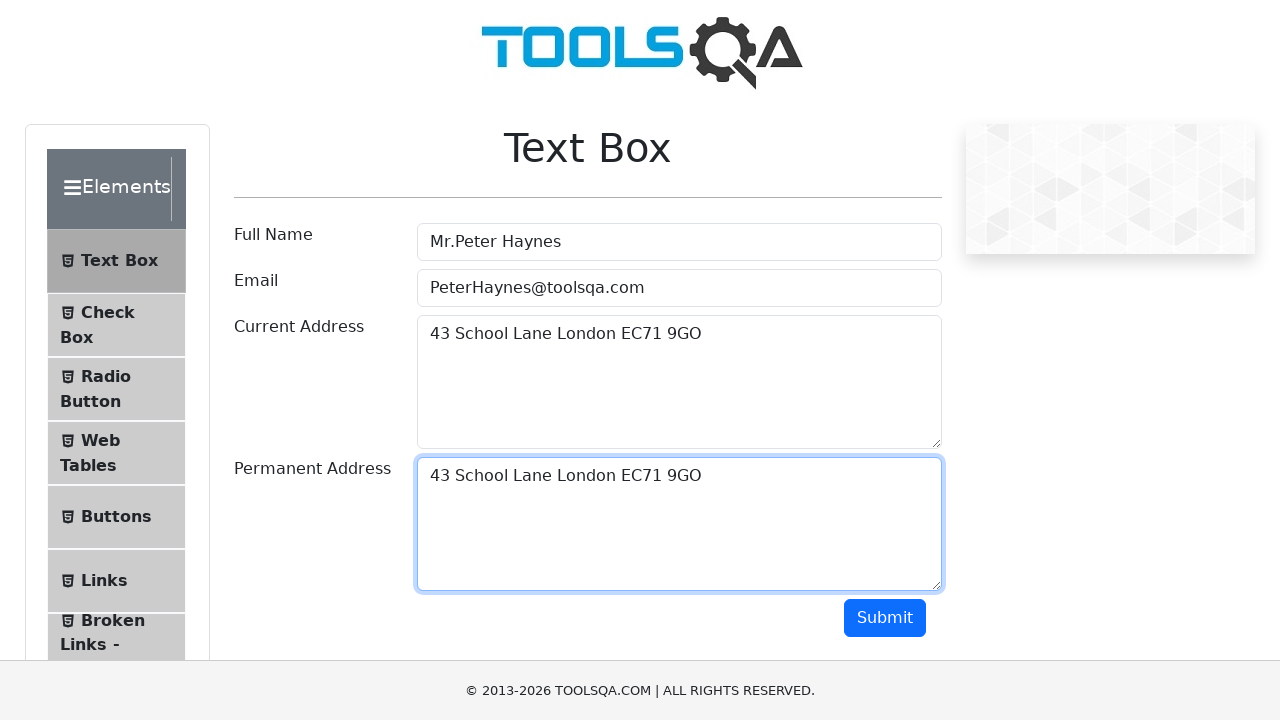

Waited 500ms for paste action to complete
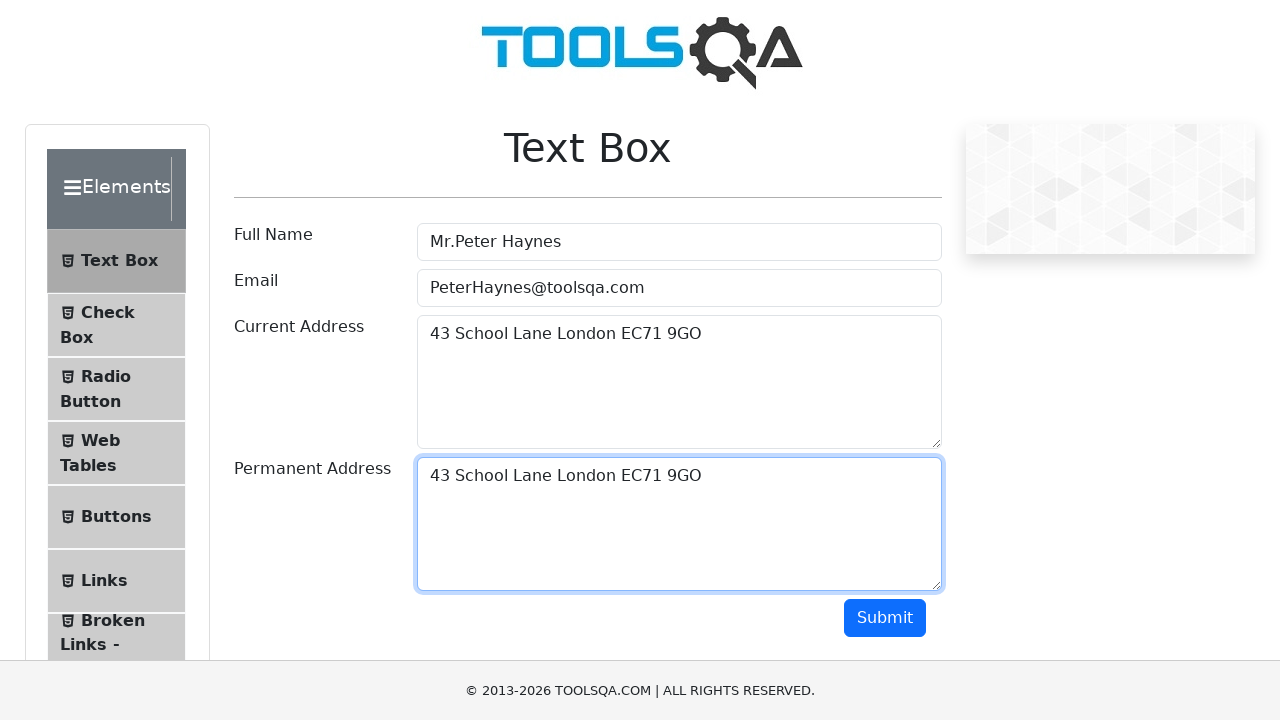

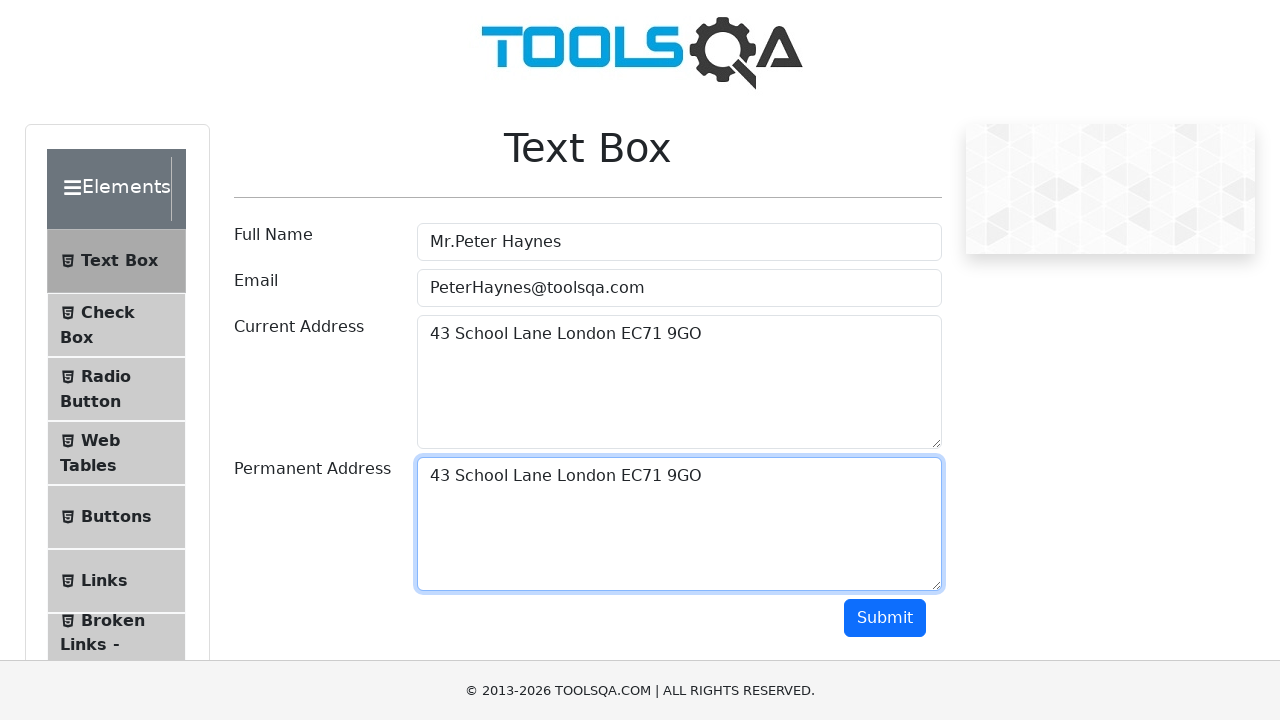